Navigates to a page, clicks a link identified by a calculated mathematical value, then fills out a form with first name, last name, city, and country fields and submits it.

Starting URL: http://suninjuly.github.io/find_link_text

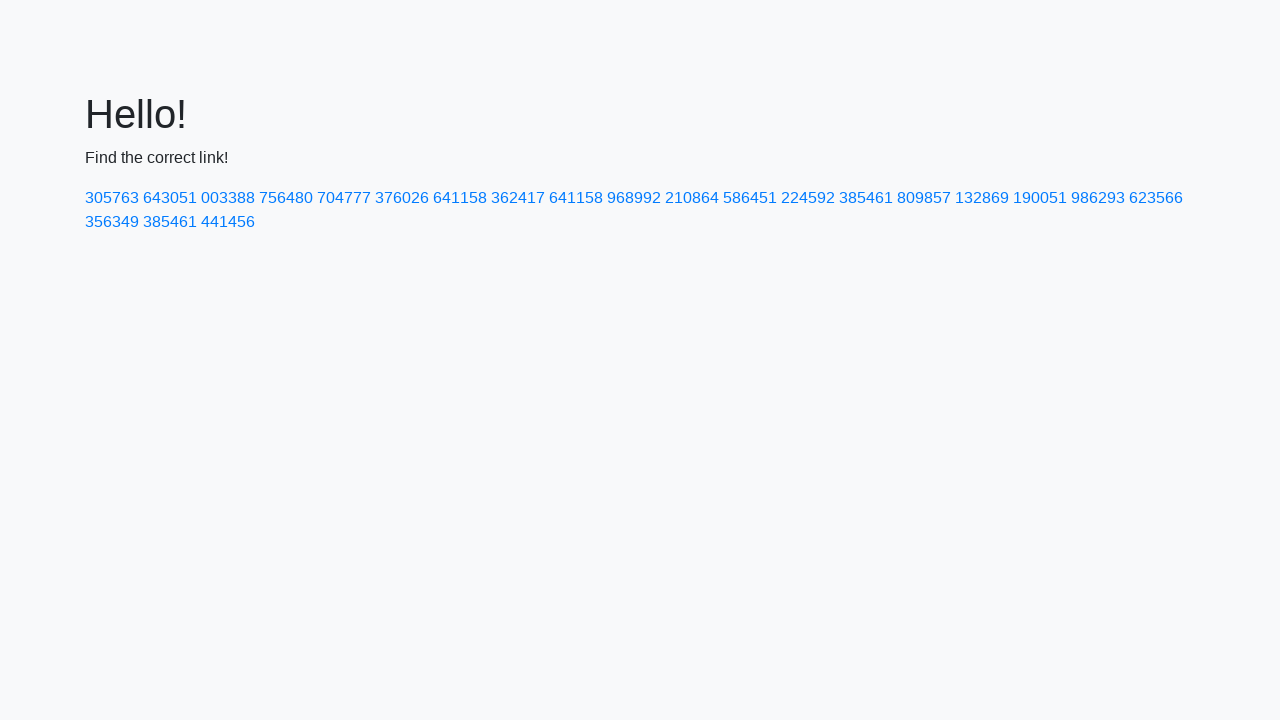

Clicked link with calculated text value '224592' at (808, 198) on a:text-is('224592')
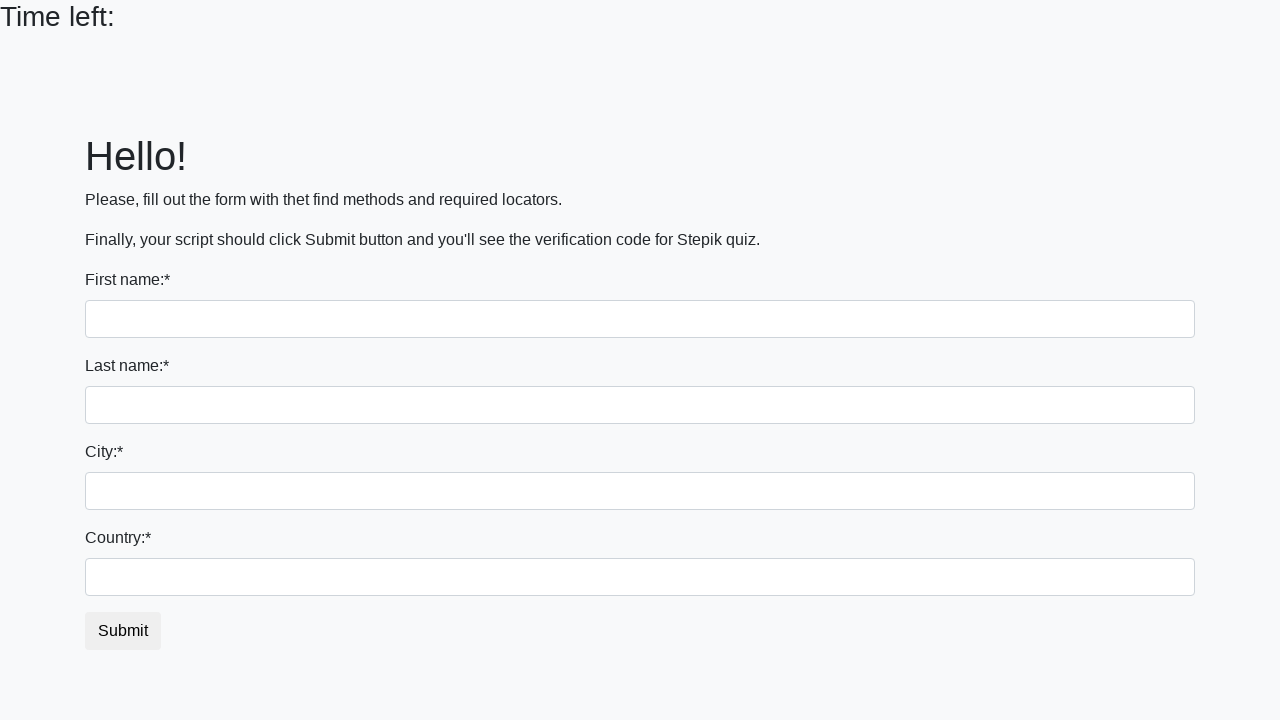

Filled first name field with 'Ivan' on input >> nth=0
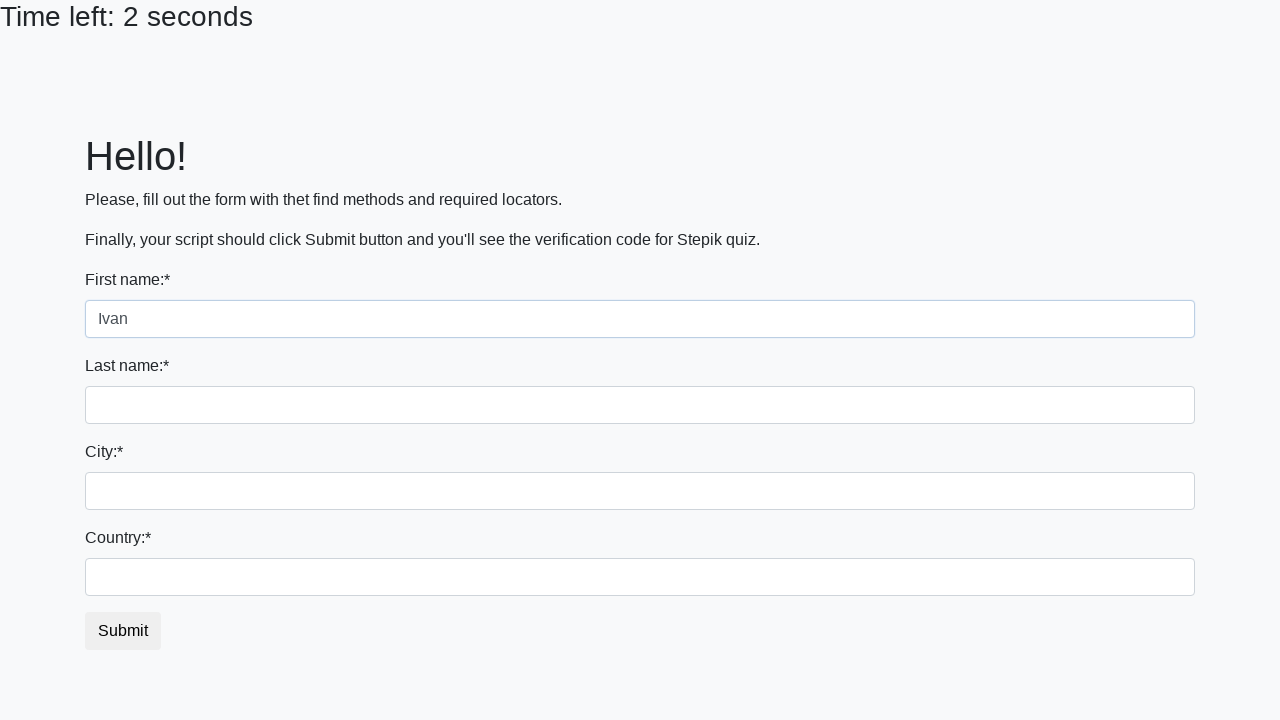

Filled last name field with 'Petrov' on input[name='last_name']
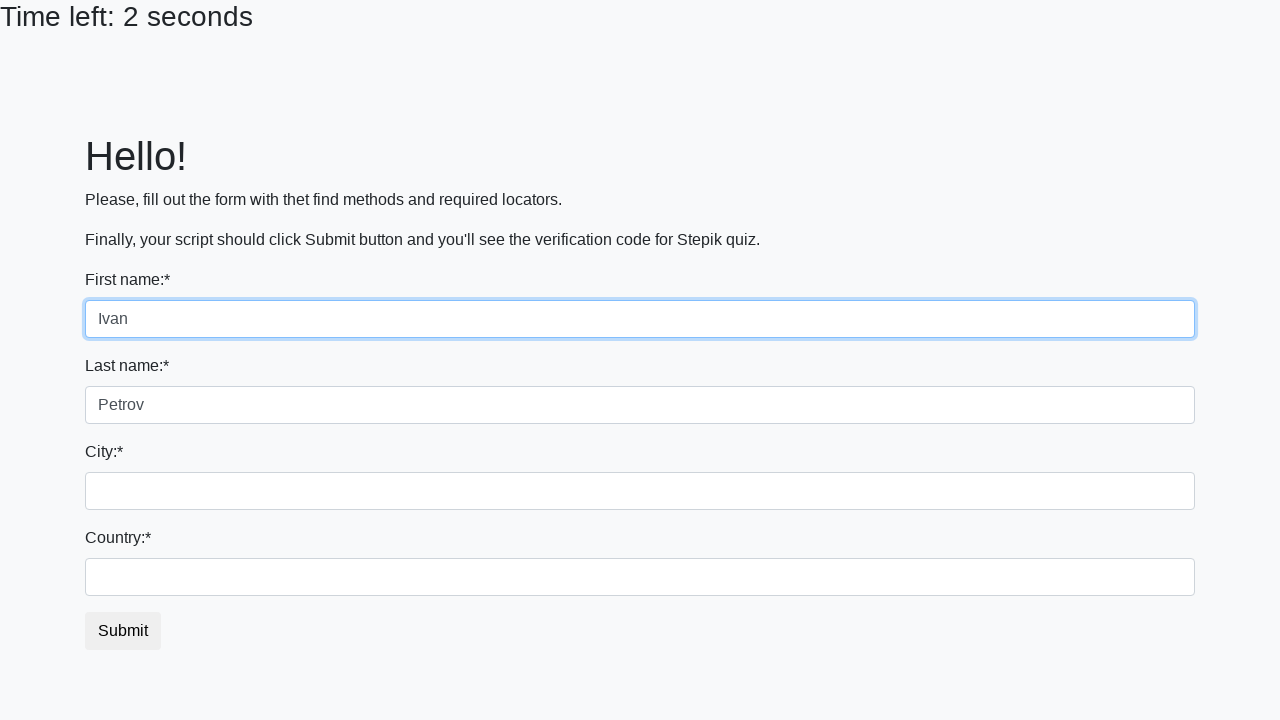

Filled city field with 'Smolensk' on .city
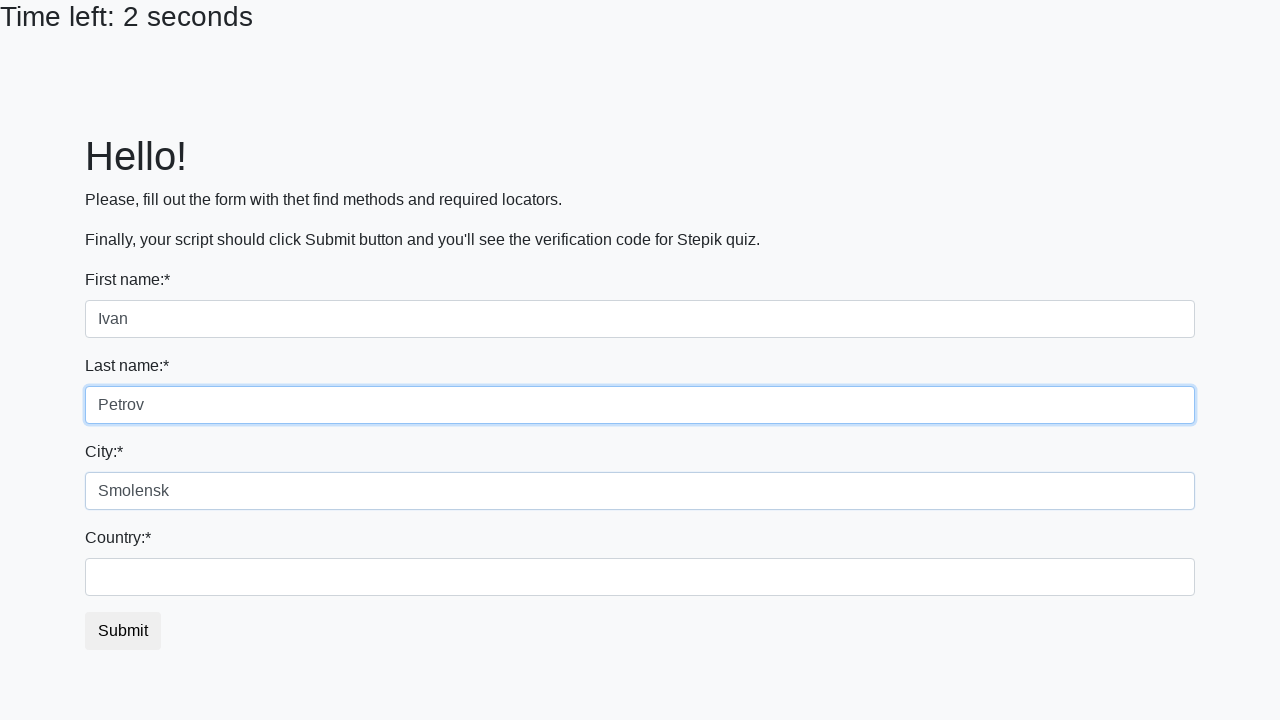

Filled country field with 'Russia' on #country
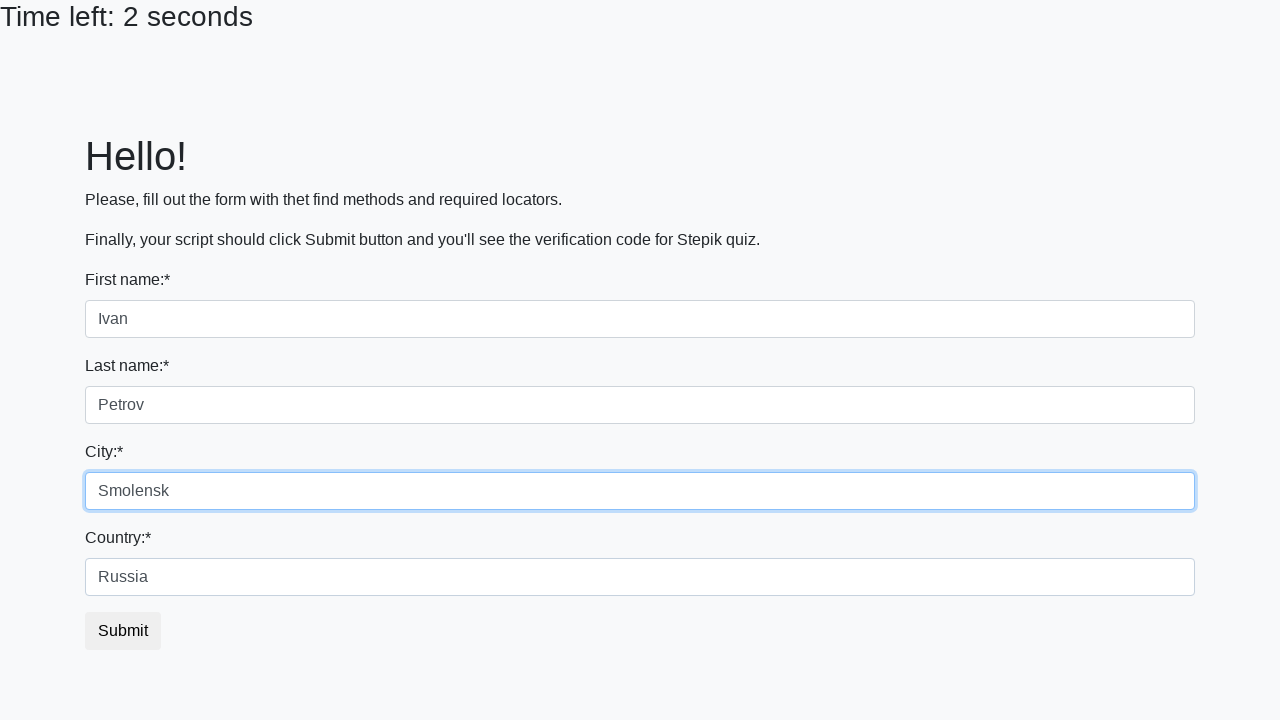

Clicked submit button to submit the form at (123, 631) on button.btn
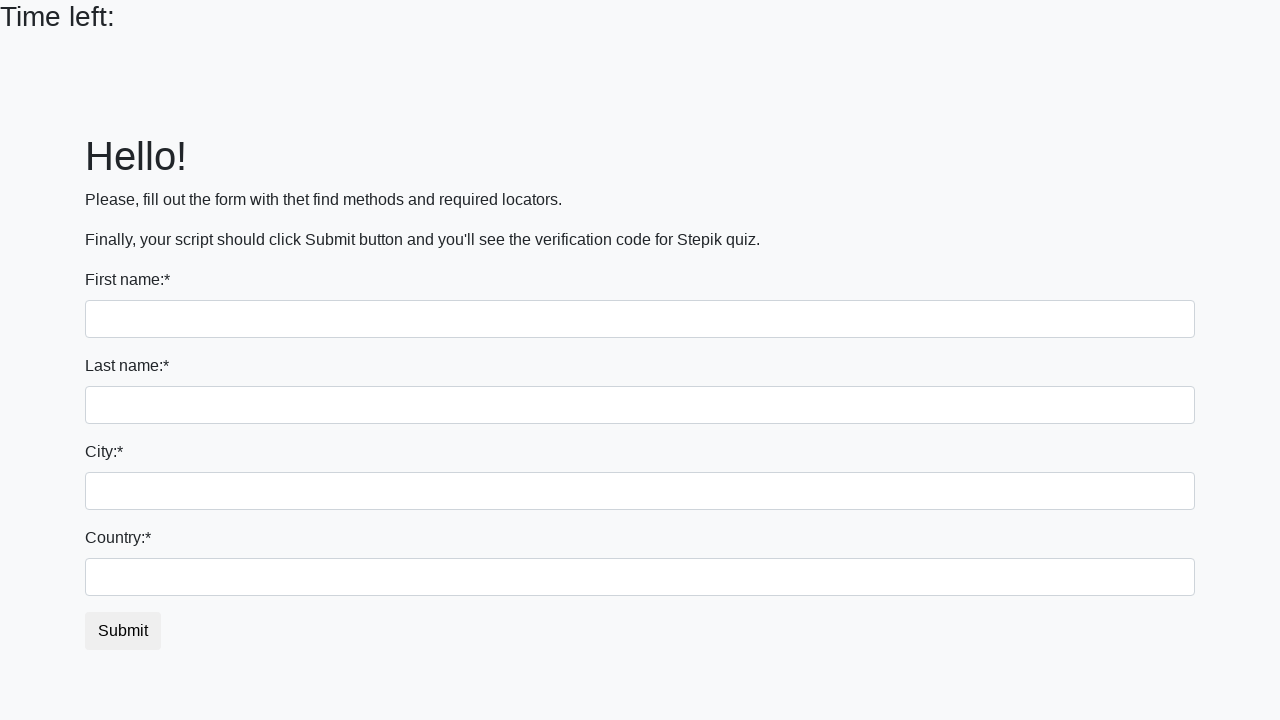

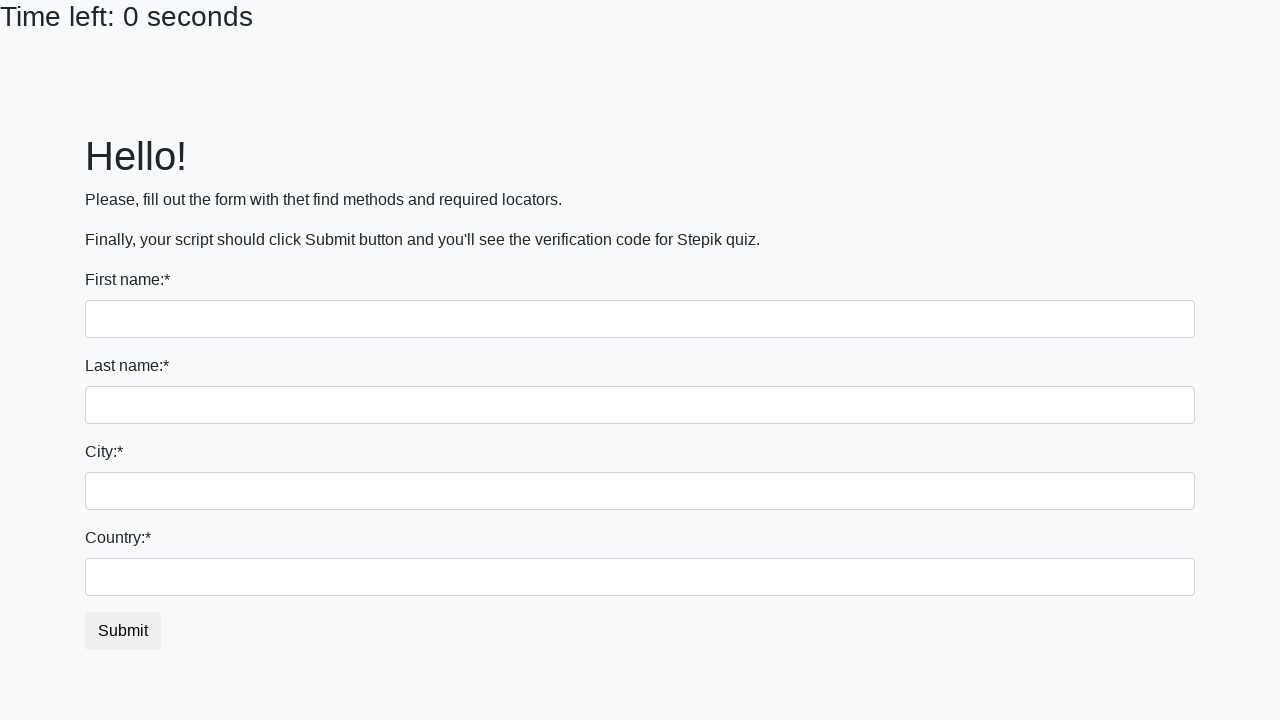